Tests window switching by clicking a link that opens a new window and switching to it

Starting URL: https://practice.cydeo.com/windows

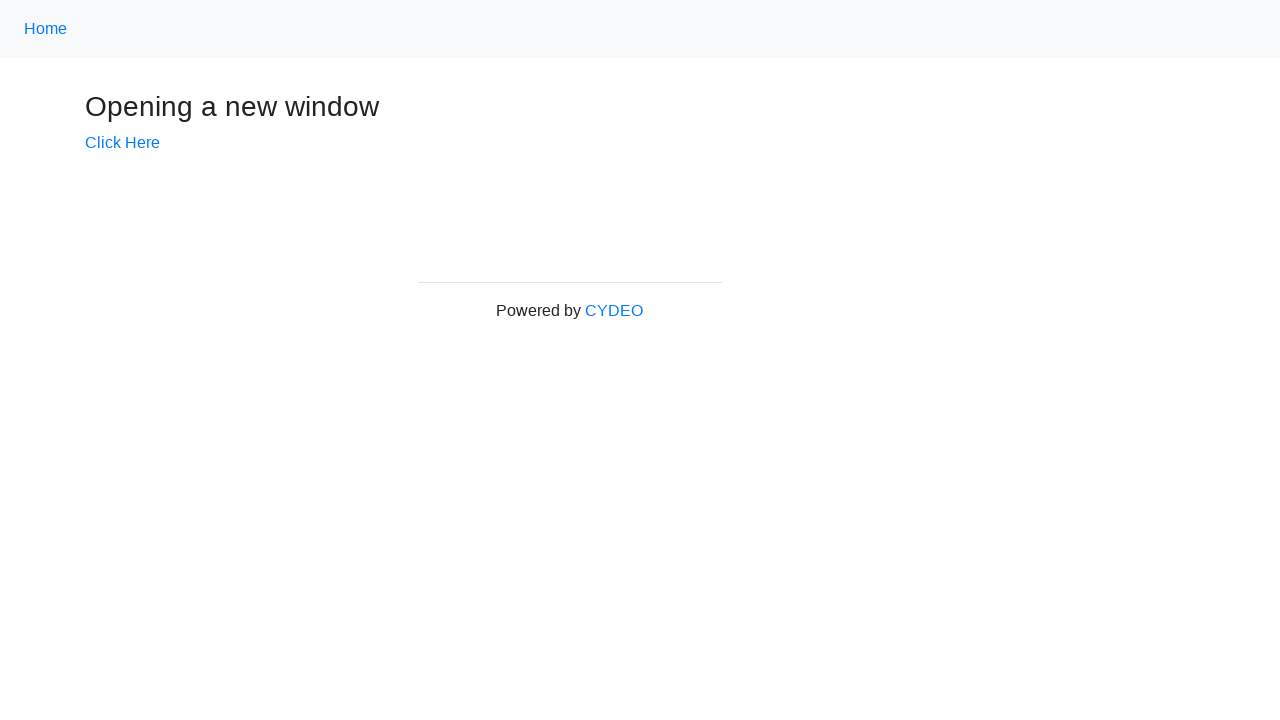

Clicked 'Click Here' link to open new window at (122, 143) on a:text('Click Here')
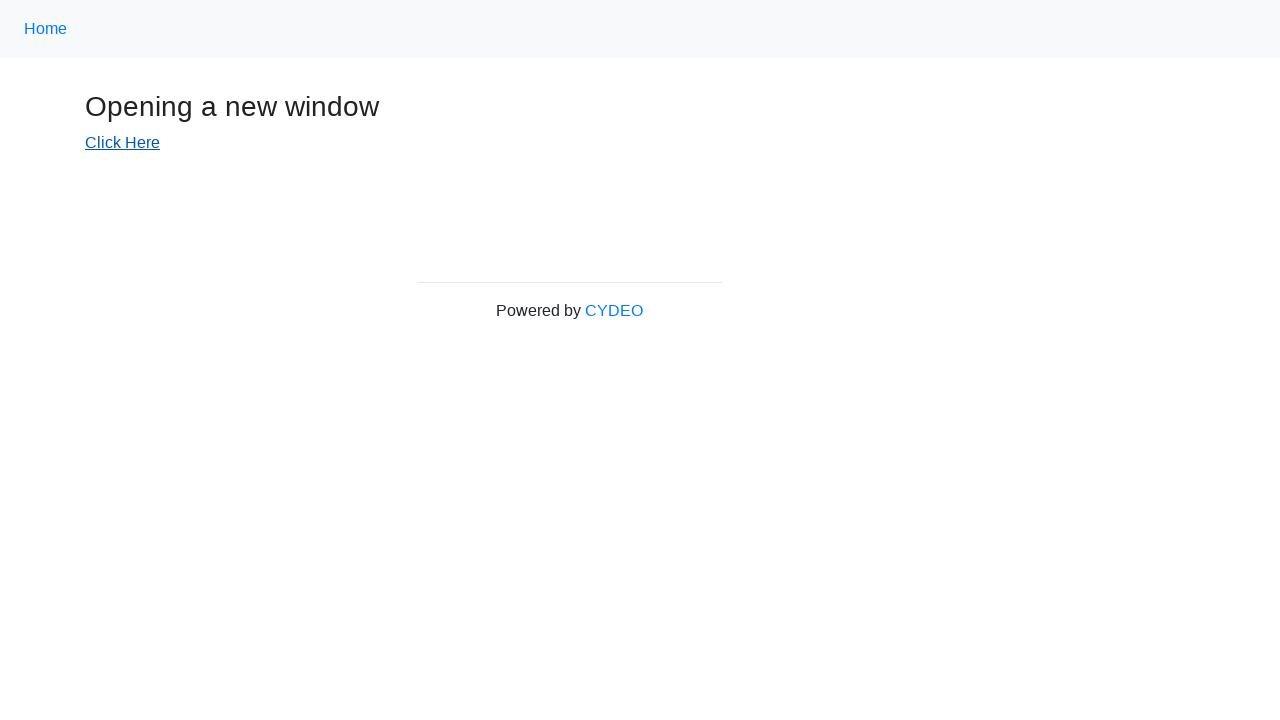

Retrieved newly opened page from context
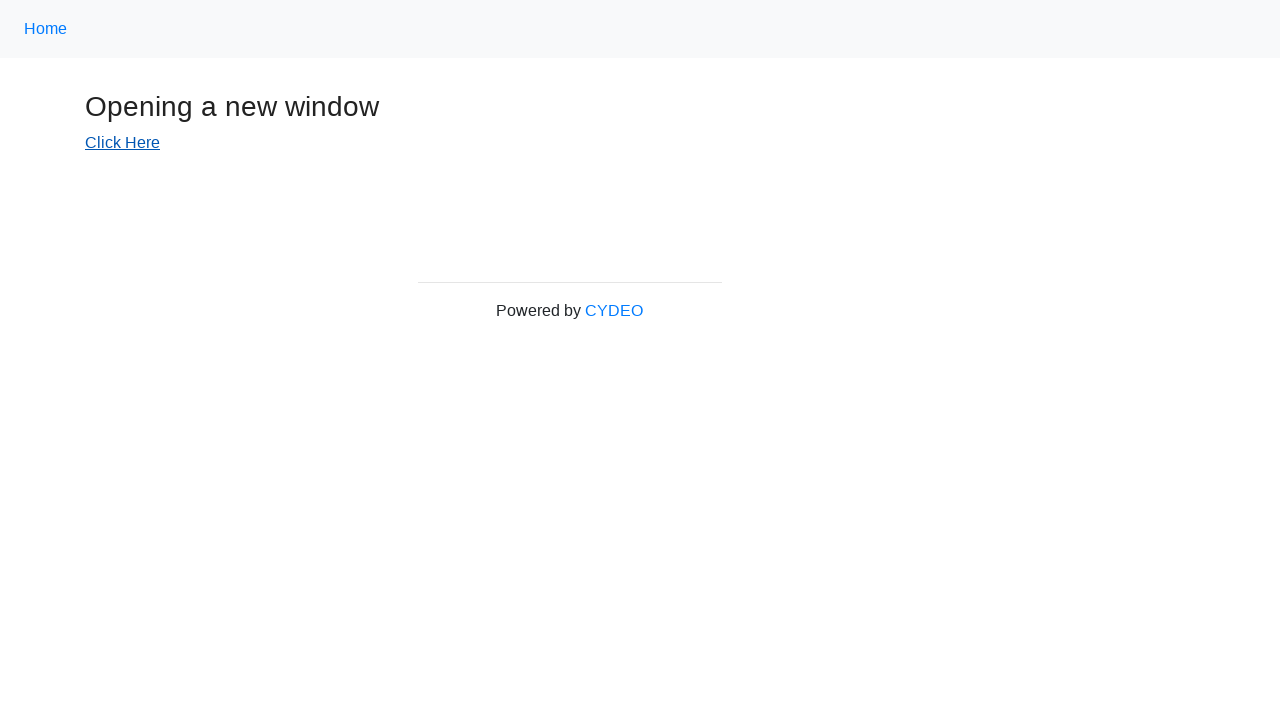

Waited for new page to fully load
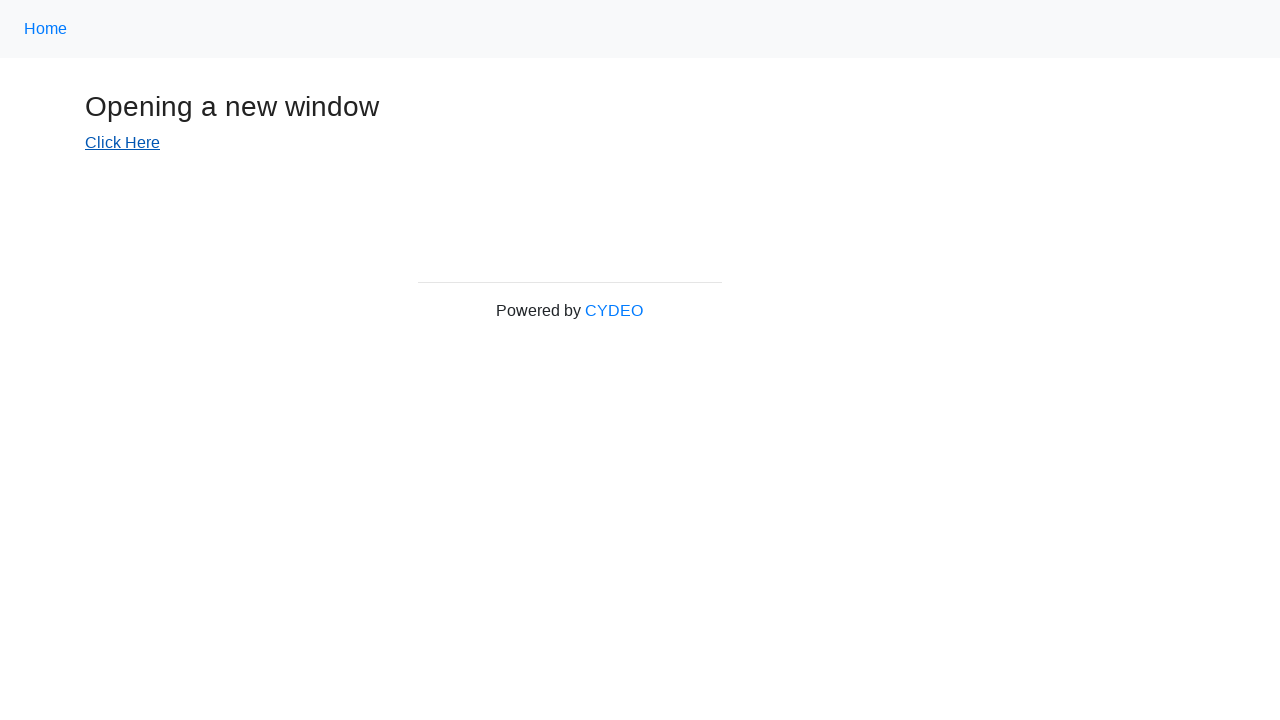

Verified new page title is 'New Window'
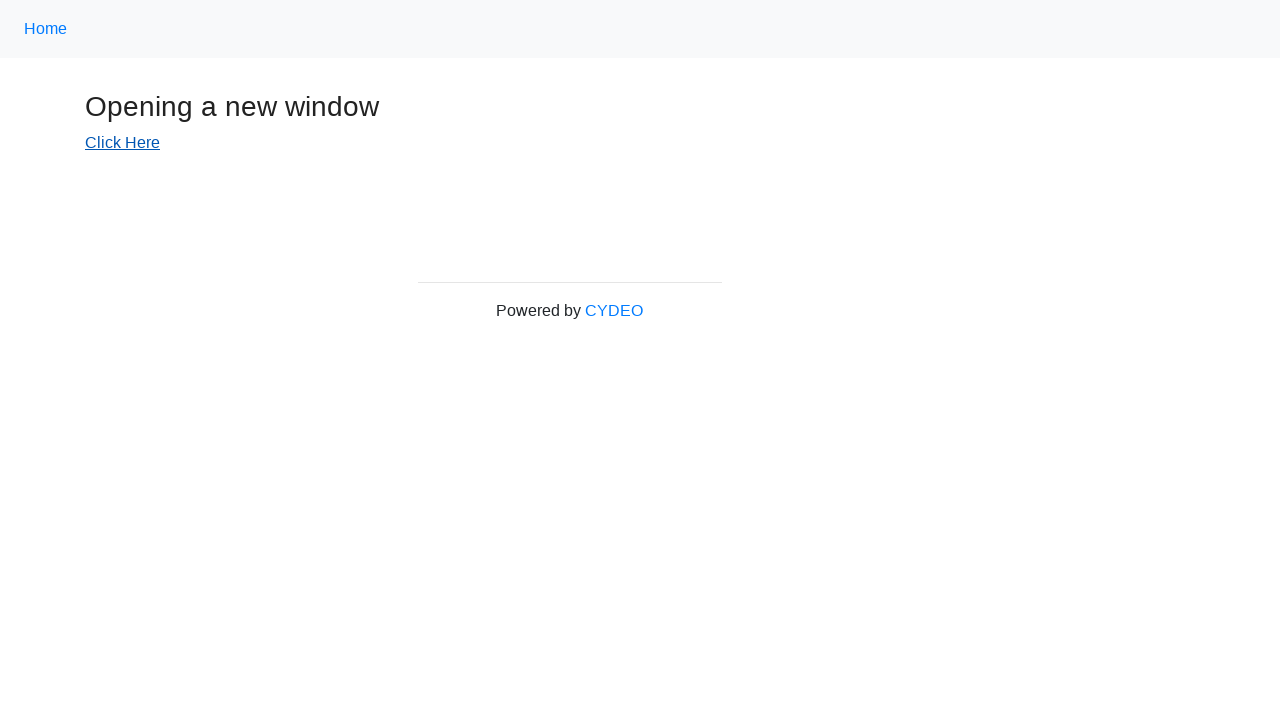

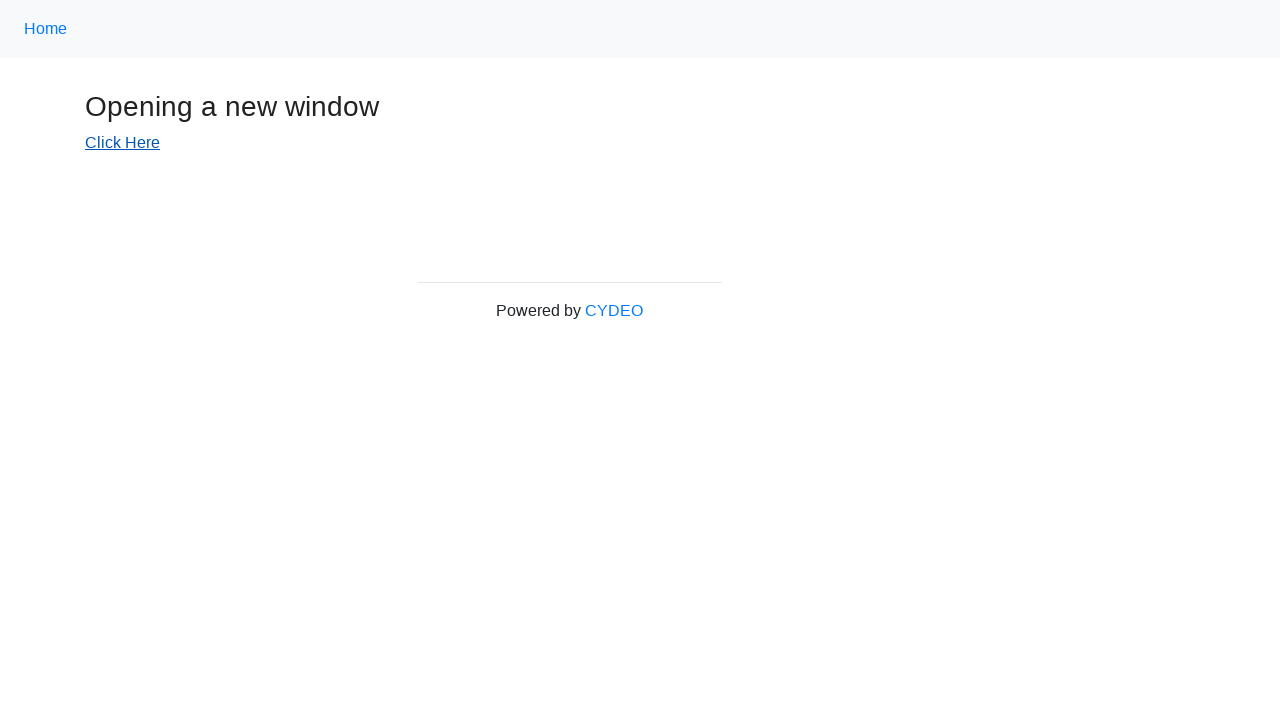